Tests flight booking process by selecting departure and destination cities, choosing a flight, and filling out the purchase form with passenger and payment details

Starting URL: https://blazedemo.com/

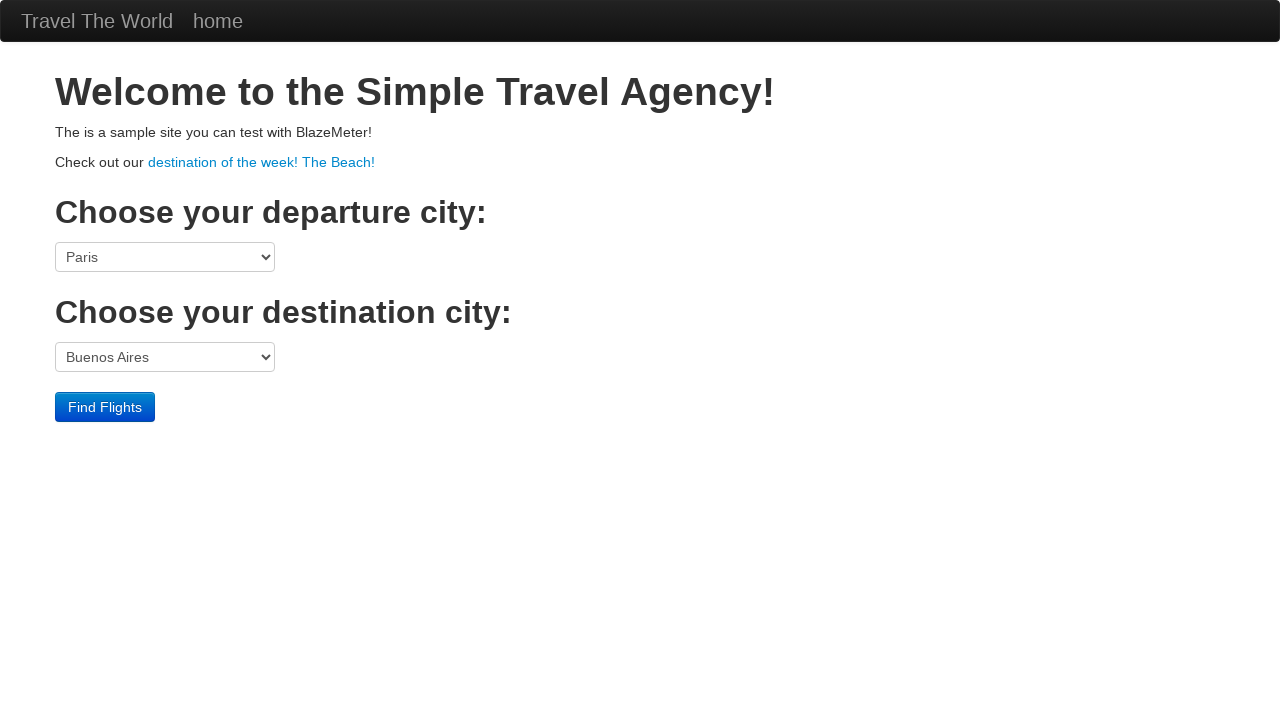

Selected Paris as departure city on select[name='fromPort']
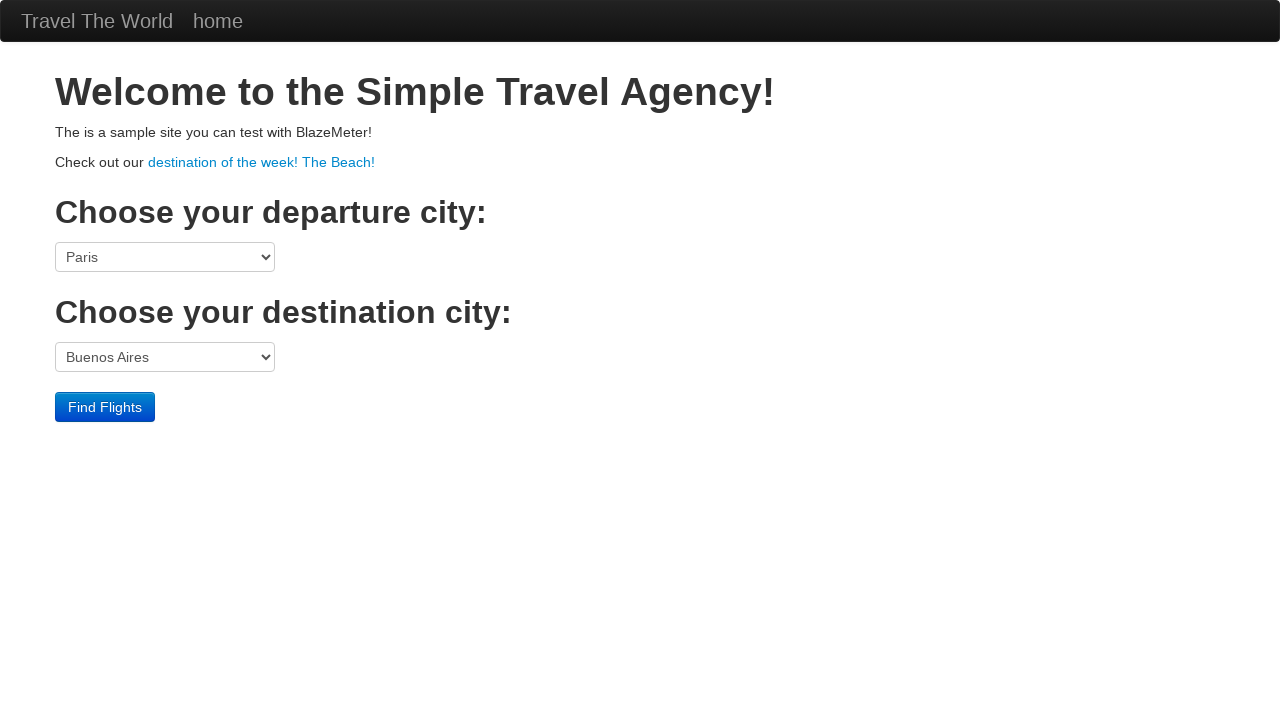

Selected Buenos Aires as destination city on select[name='toPort']
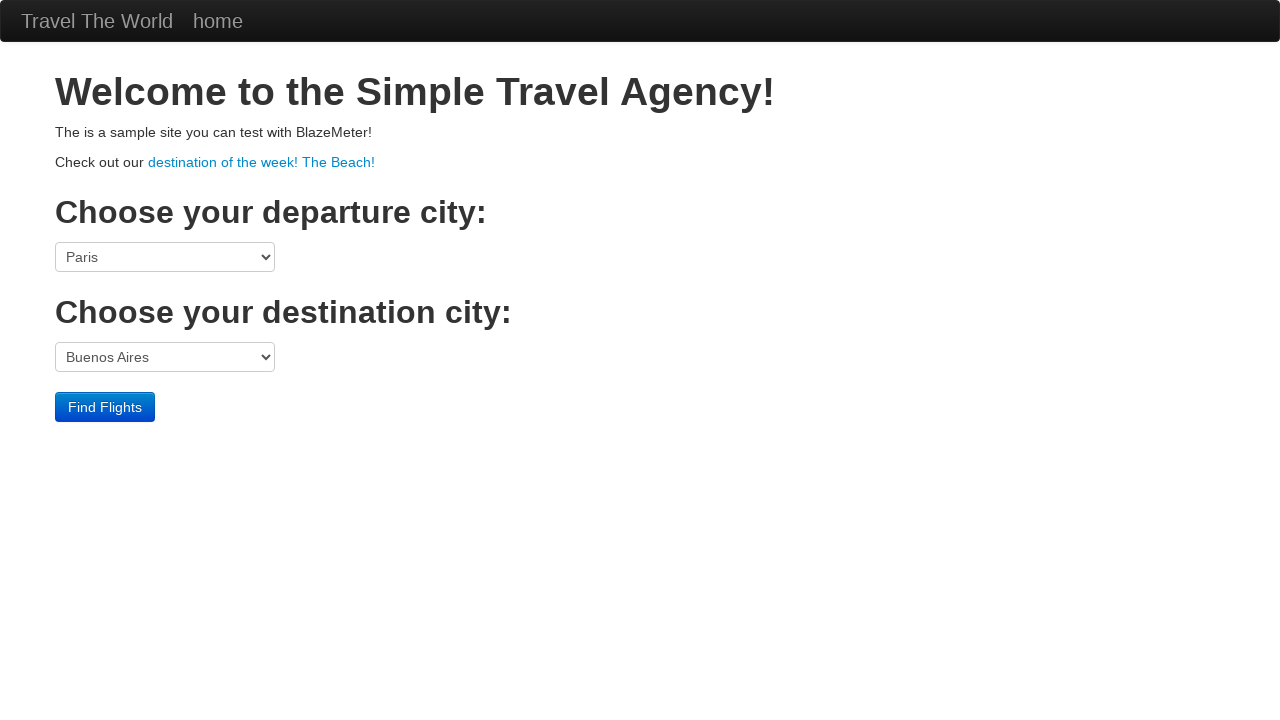

Clicked find flights button at (105, 407) on input[type='submit']
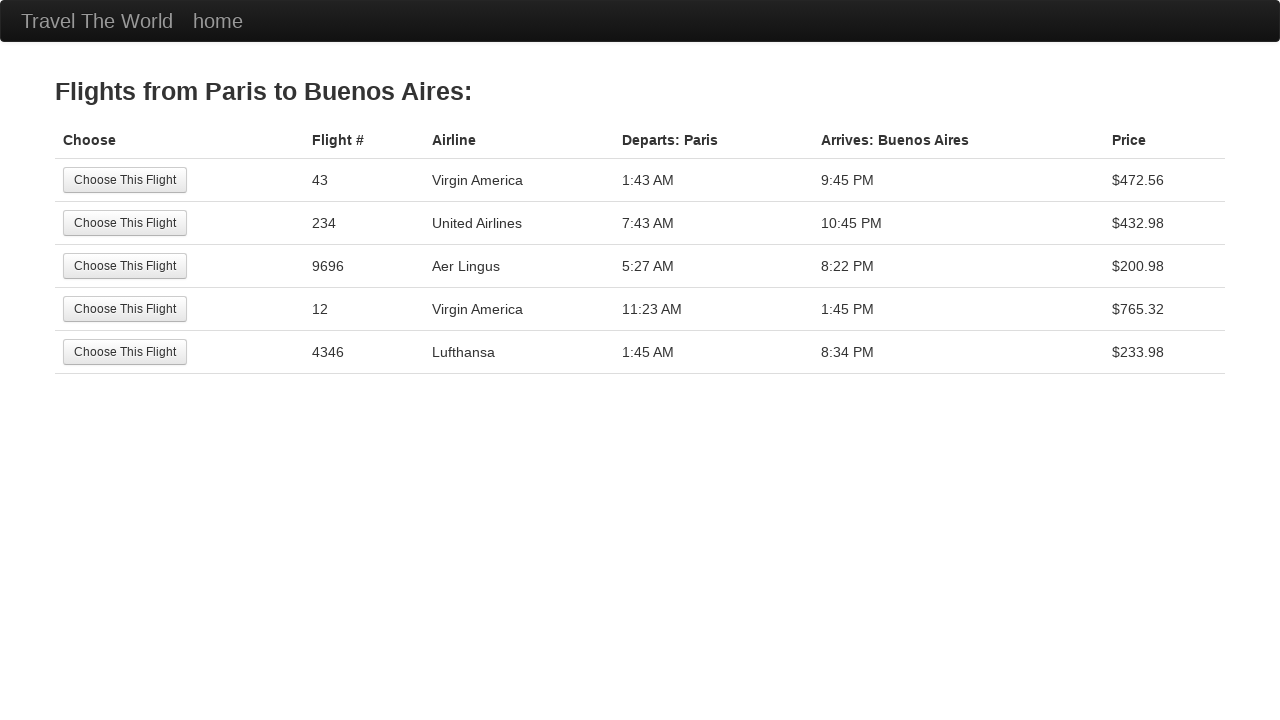

Selected third flight option at (125, 266) on (//input[@type='submit'])[3]
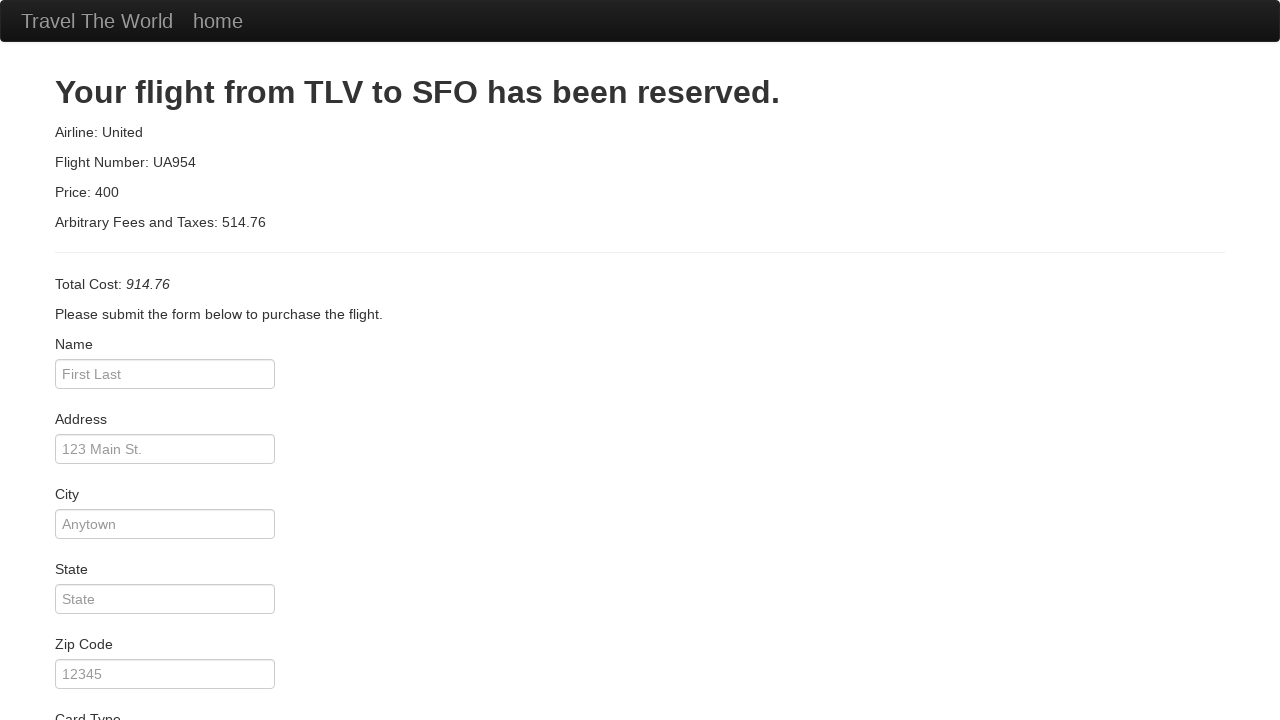

Filled passenger name: Shiwani on #inputName
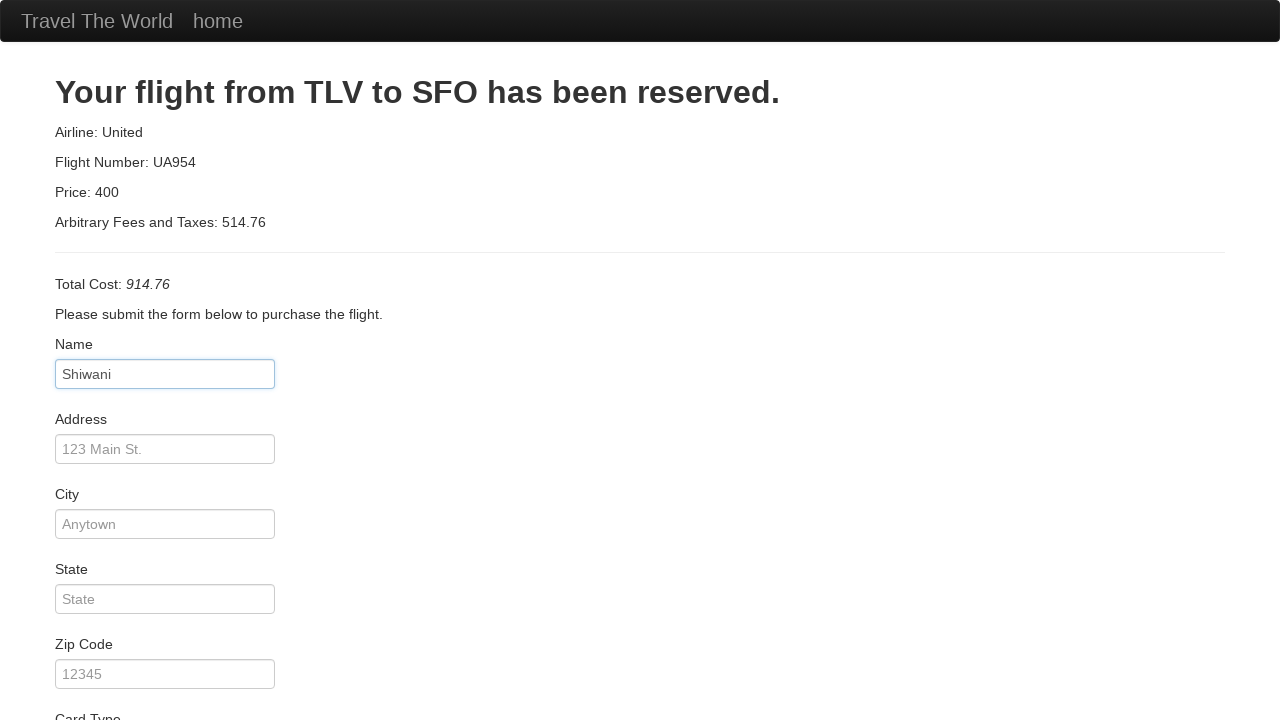

Filled passenger address: Sitapaila on #address
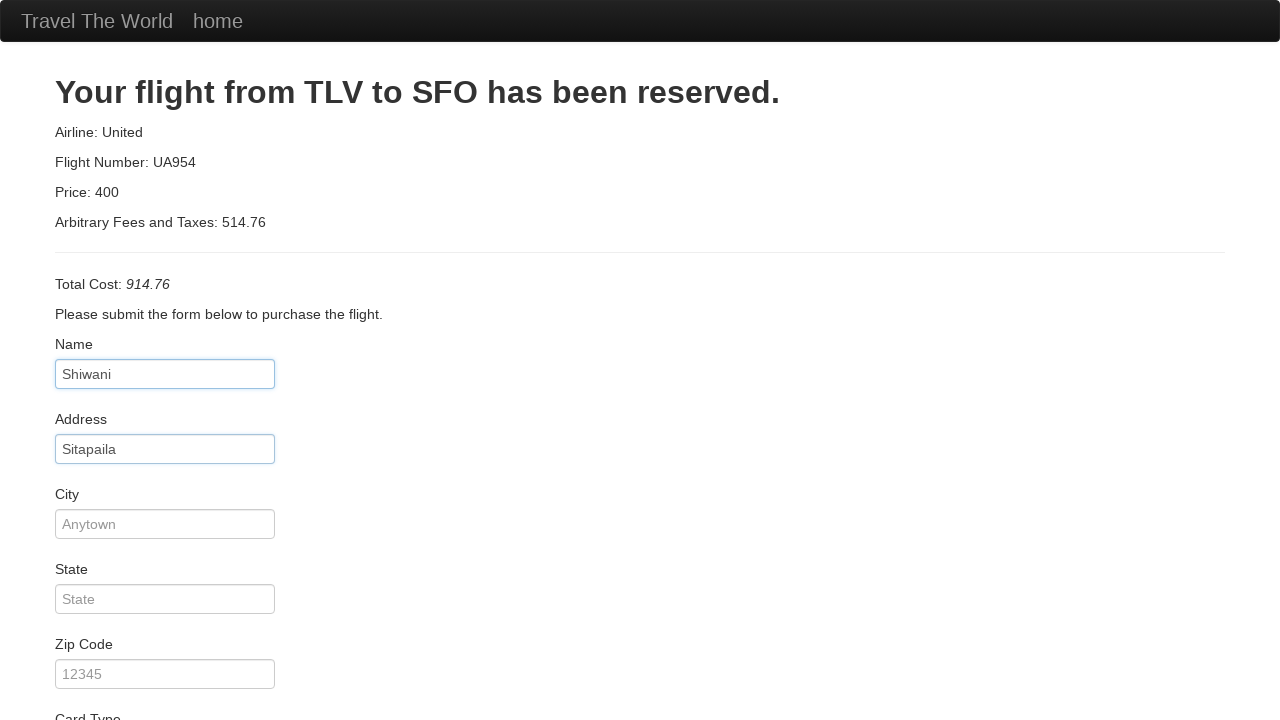

Filled city: Kathmandu on input#city
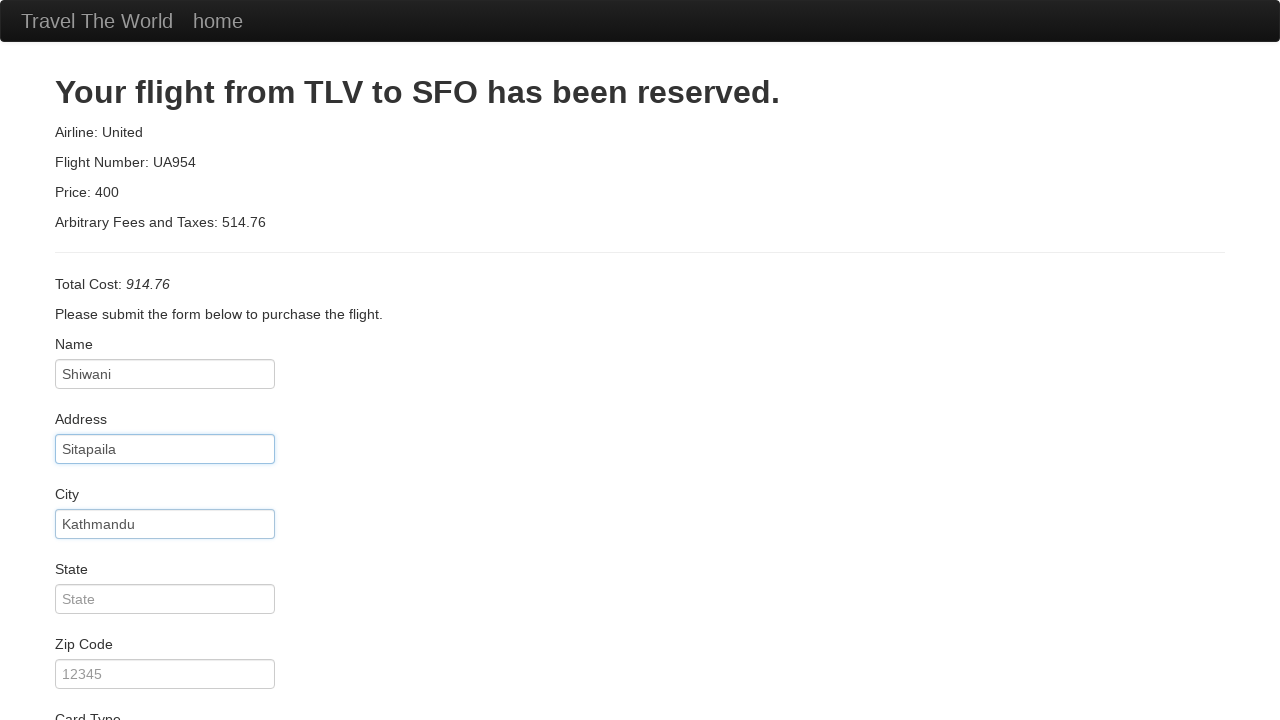

Filled state: Province 3 on input#state
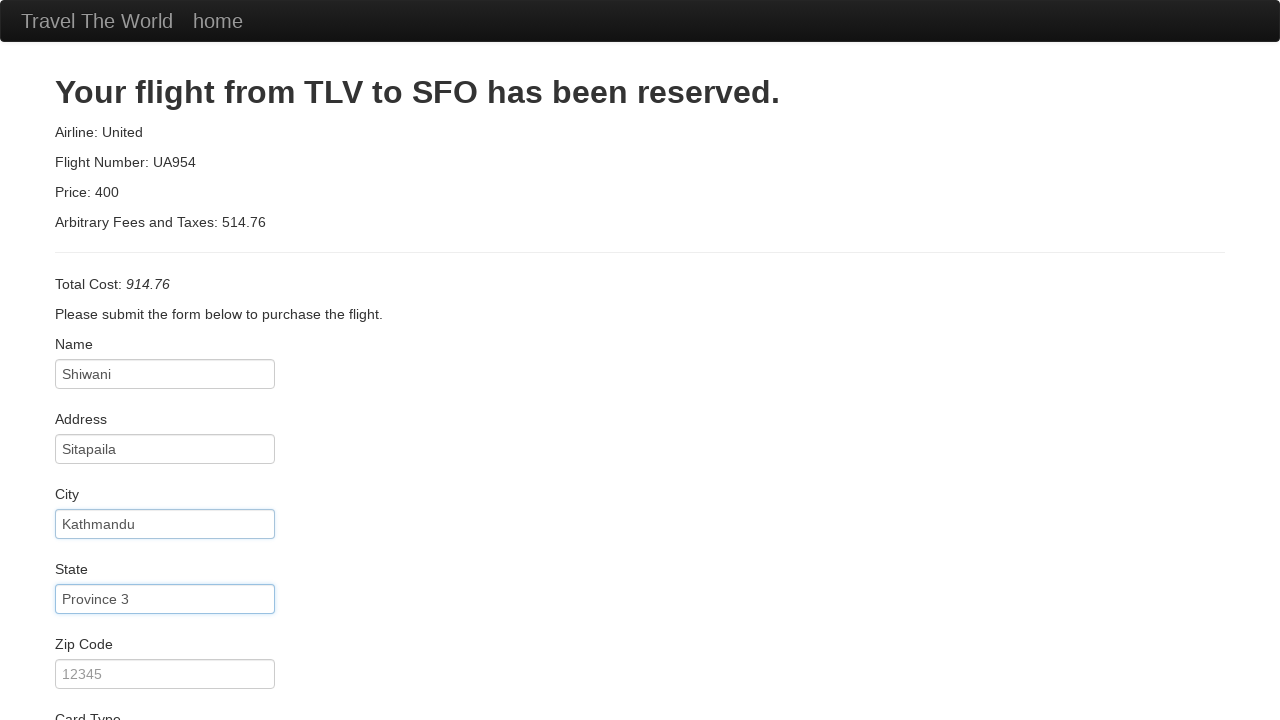

Filled zip code: 4033 on input#zipCode
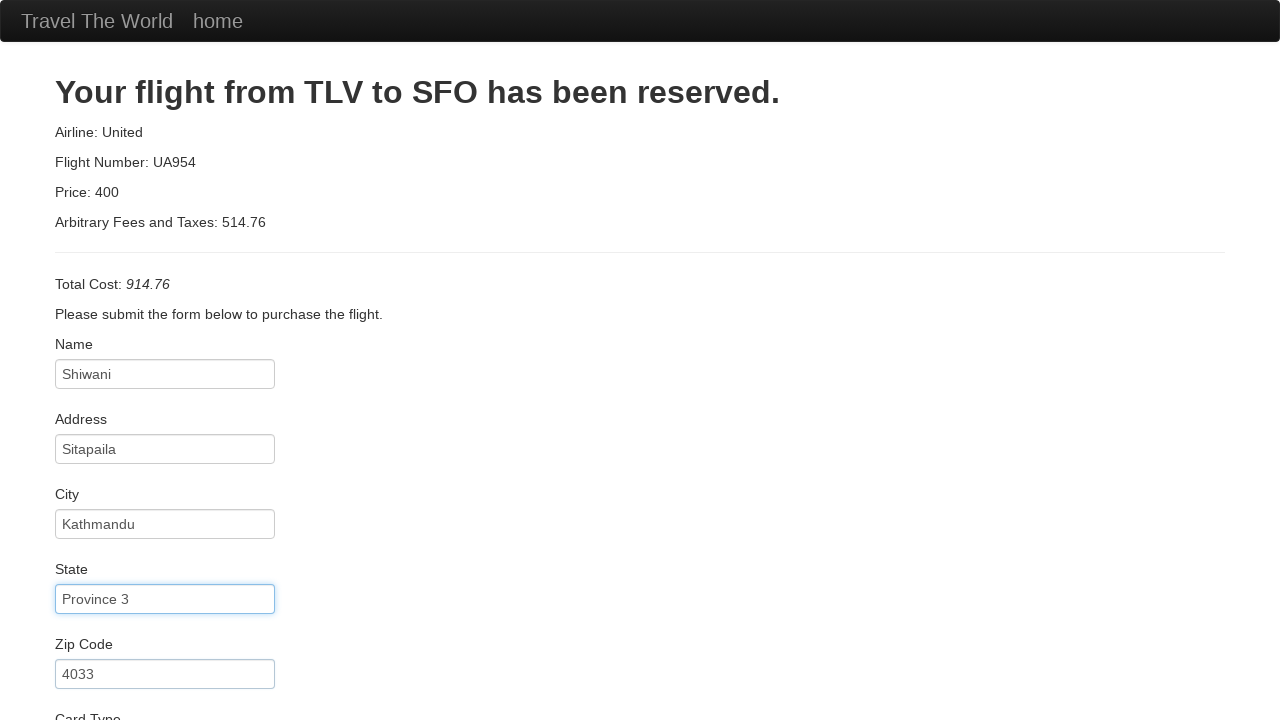

Selected card type: Diner's Club on select#cardType
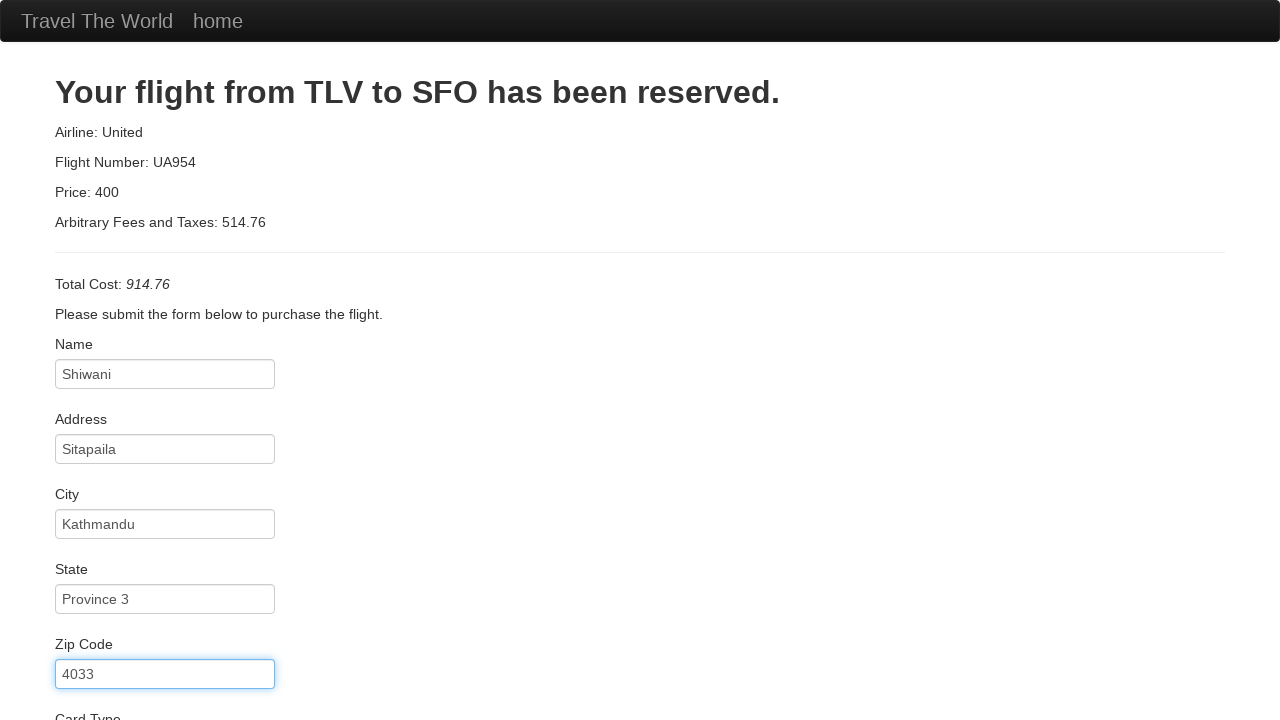

Filled credit card number: 076843445667 on #creditCardNumber
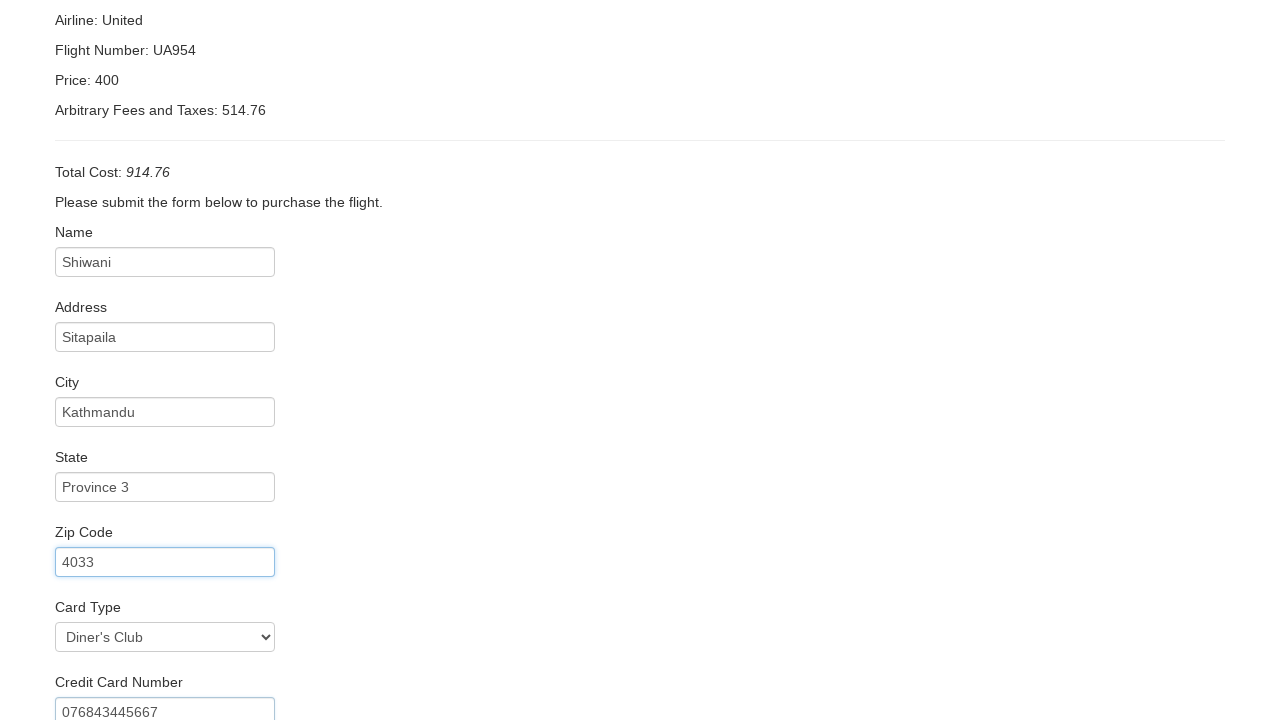

Filled credit card month: 03 on input#creditCardMonth
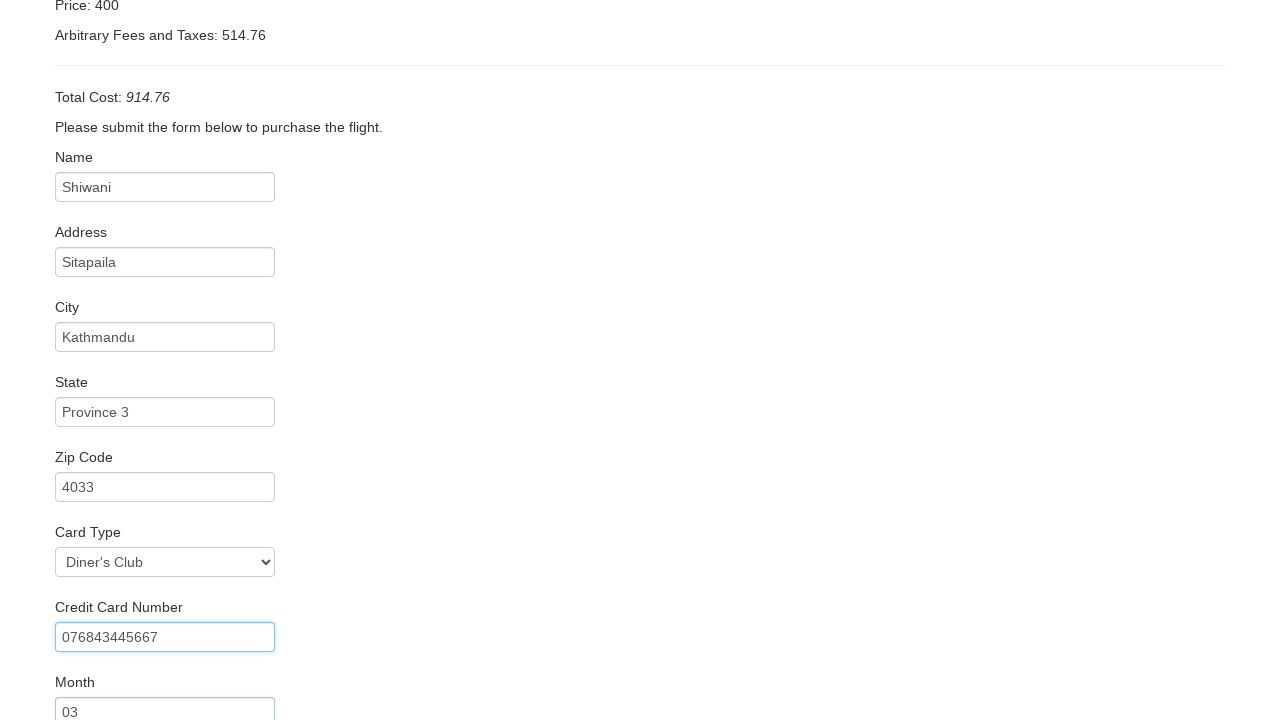

Filled credit card year: 2024 on input#creditCardYear
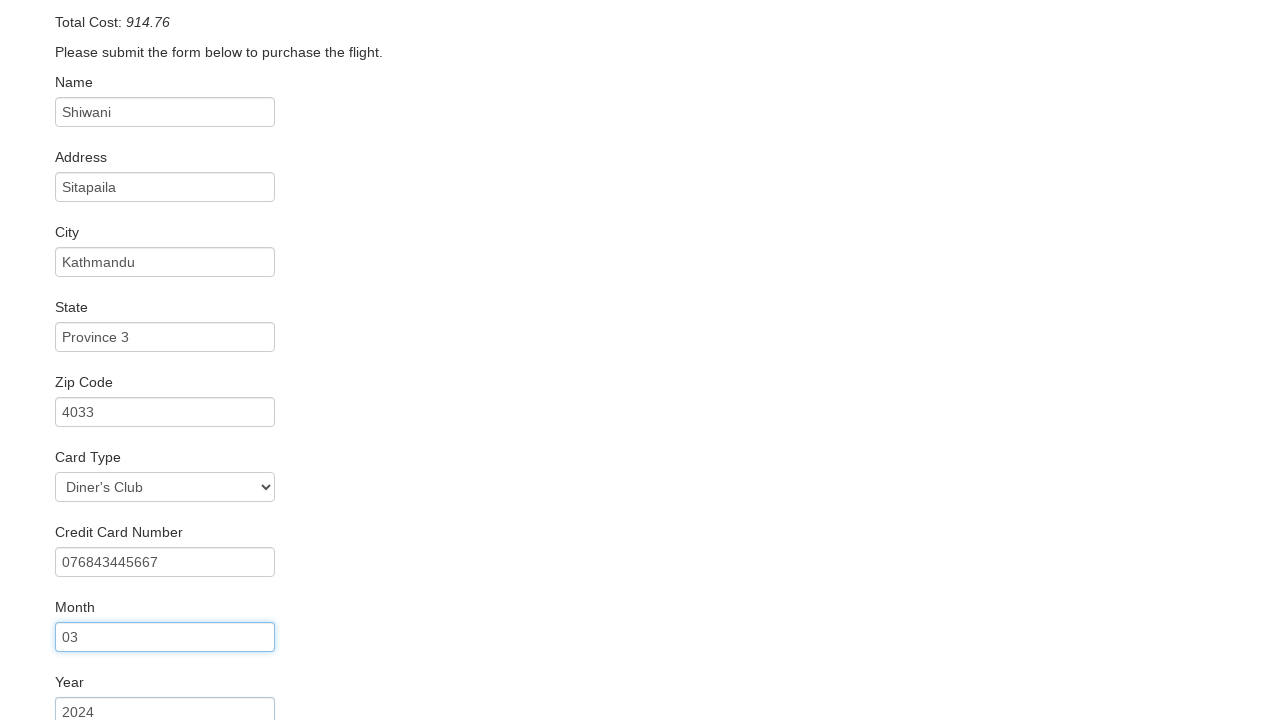

Filled name on card: Shiwani Lama on input#nameOnCard
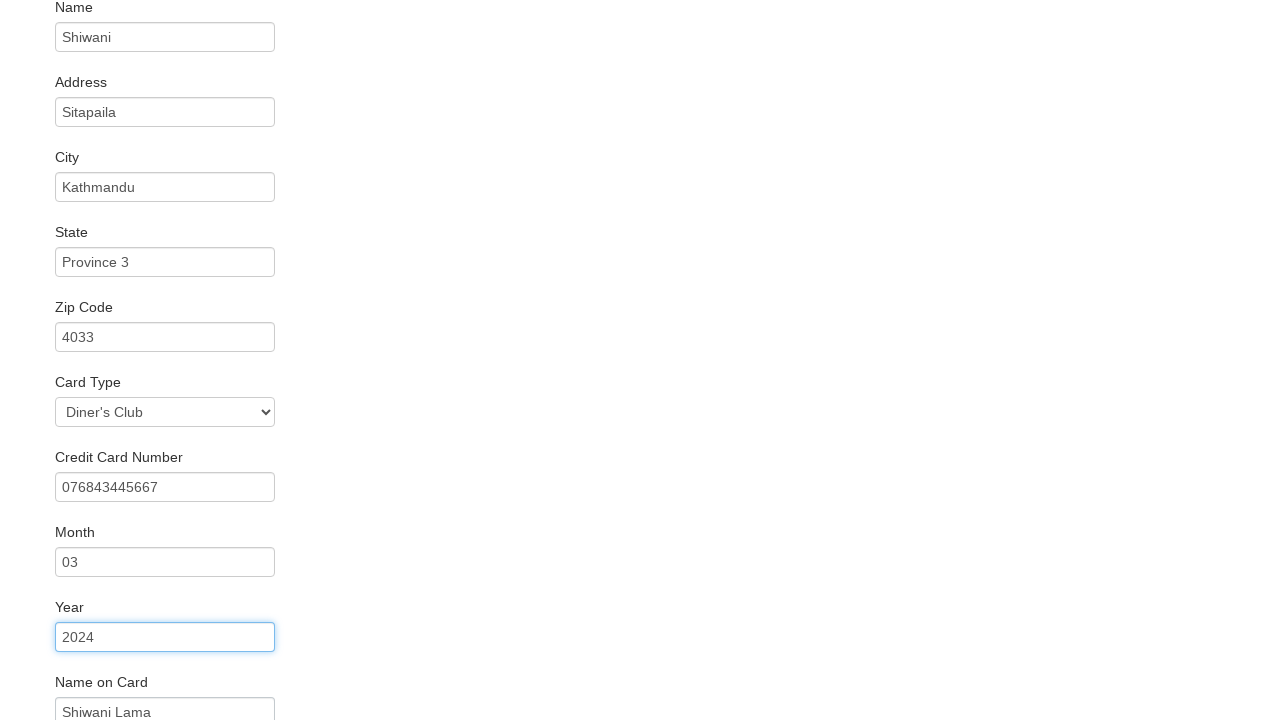

Checked remember me checkbox at (62, 656) on input#rememberMe
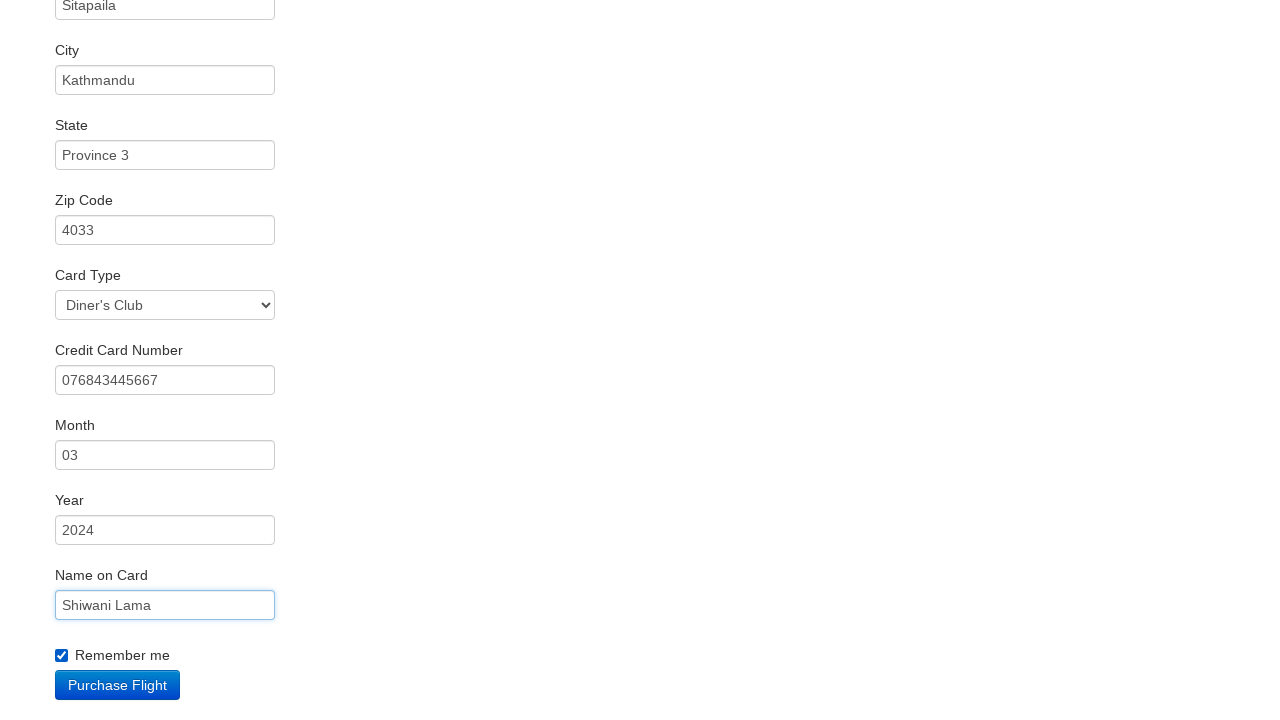

Clicked submit button to complete purchase at (118, 685) on input[type='submit']
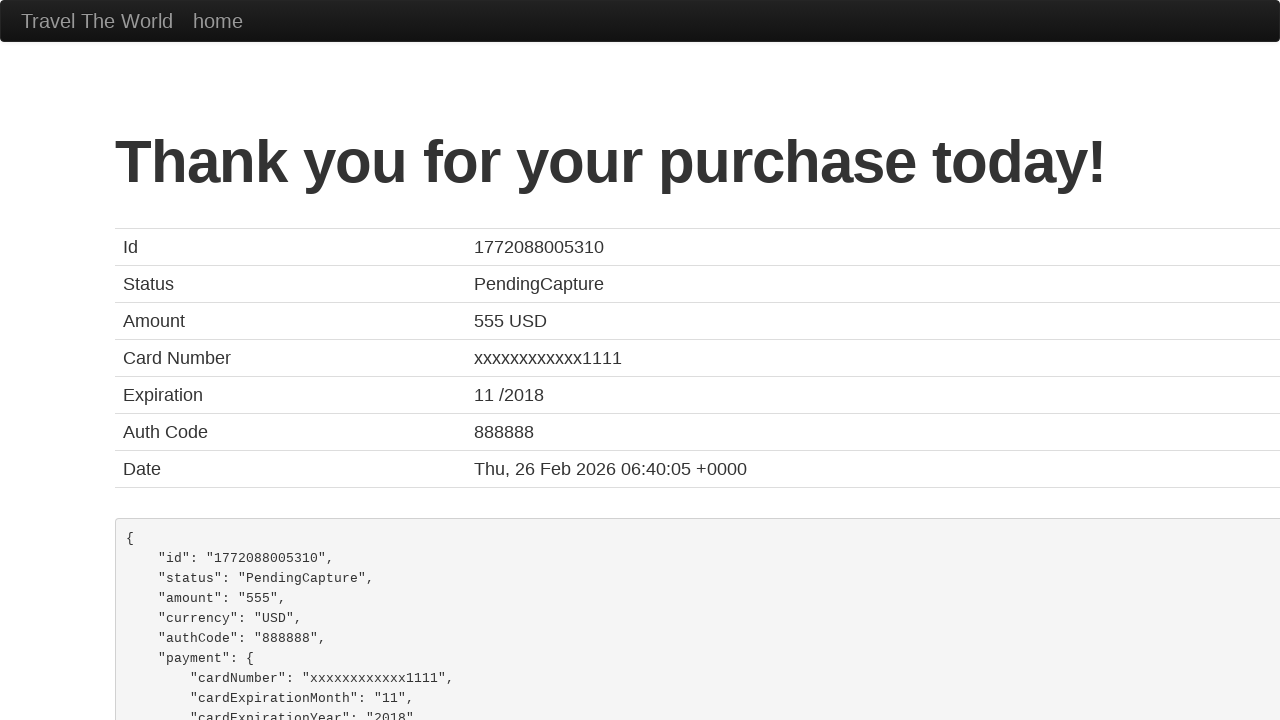

Confirmation page loaded successfully
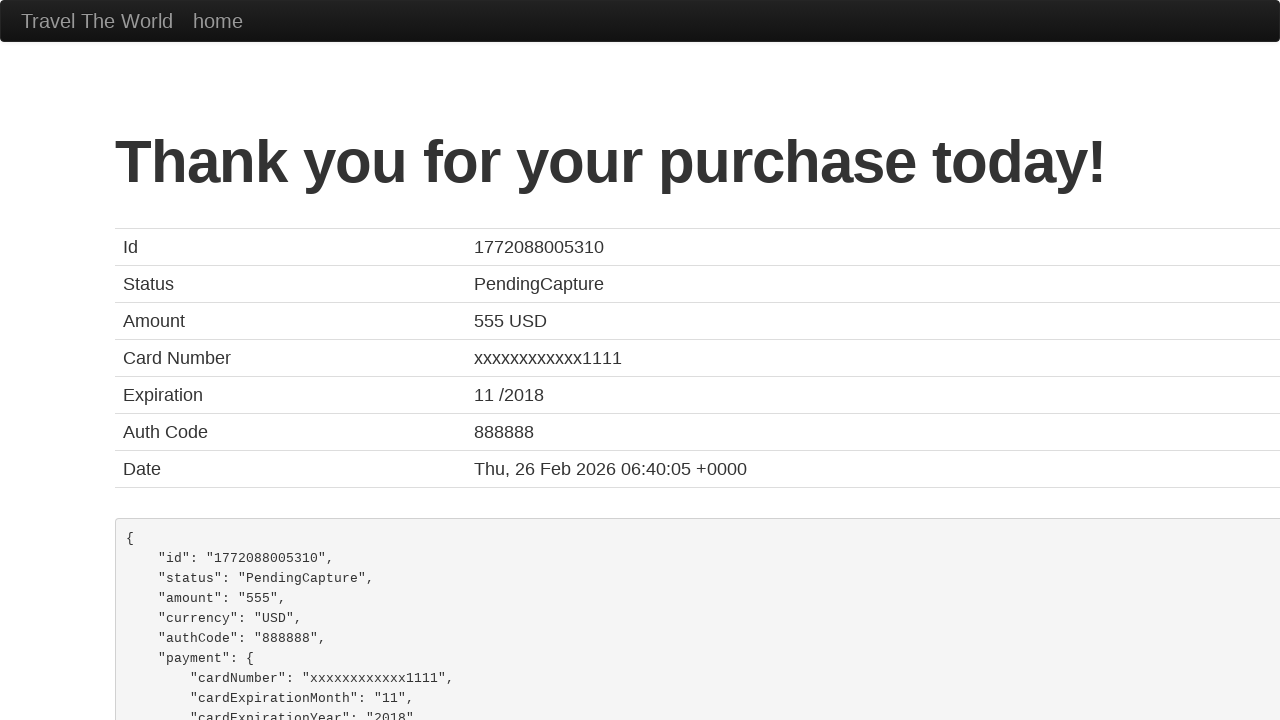

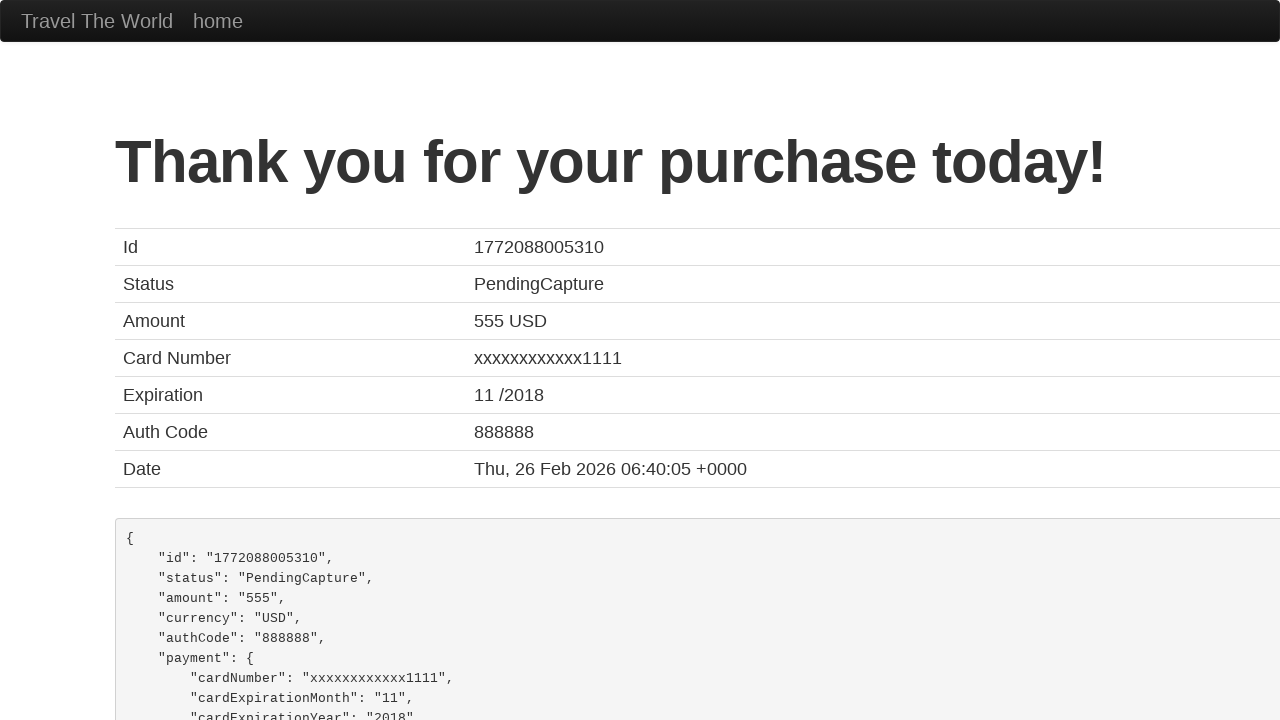